Tests the complete flight purchase flow on BlazeDemo: selects Paris to Cairo flight, chooses first flight option, fills purchase form with customer data, and confirms the purchase.

Starting URL: http://blazedemo.com/

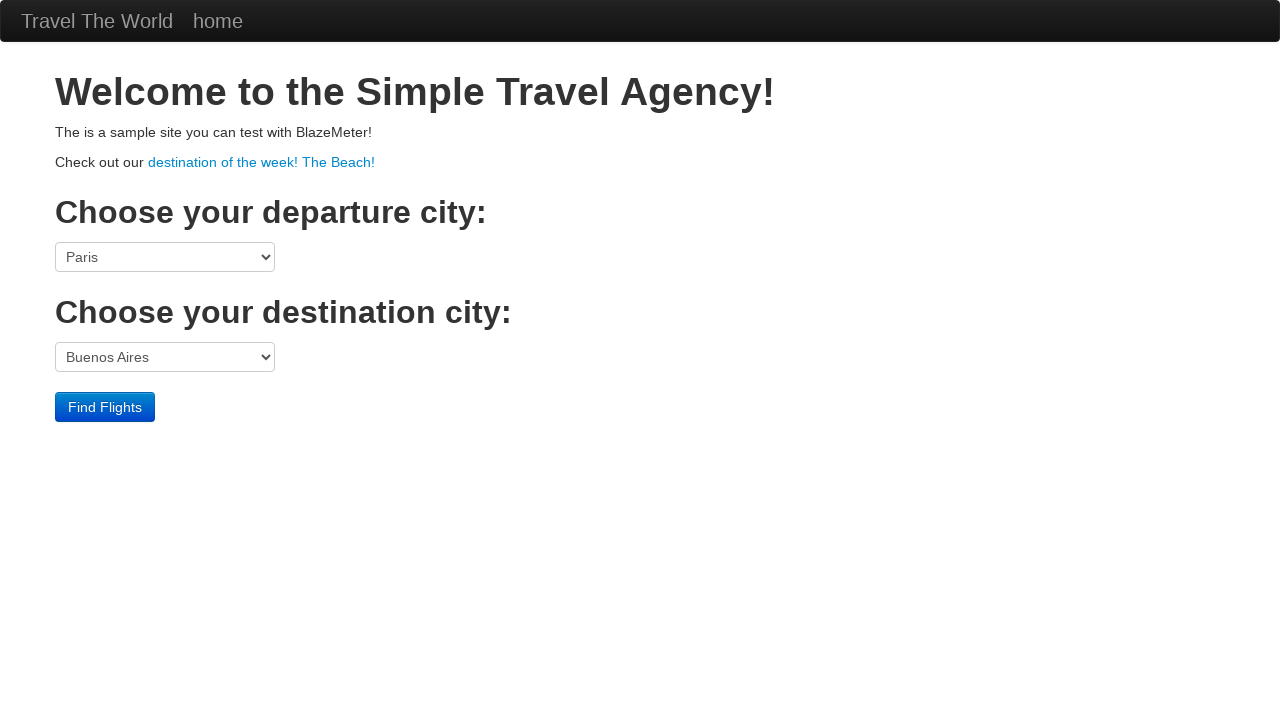

Selected Paris as departure city on select[name='fromPort']
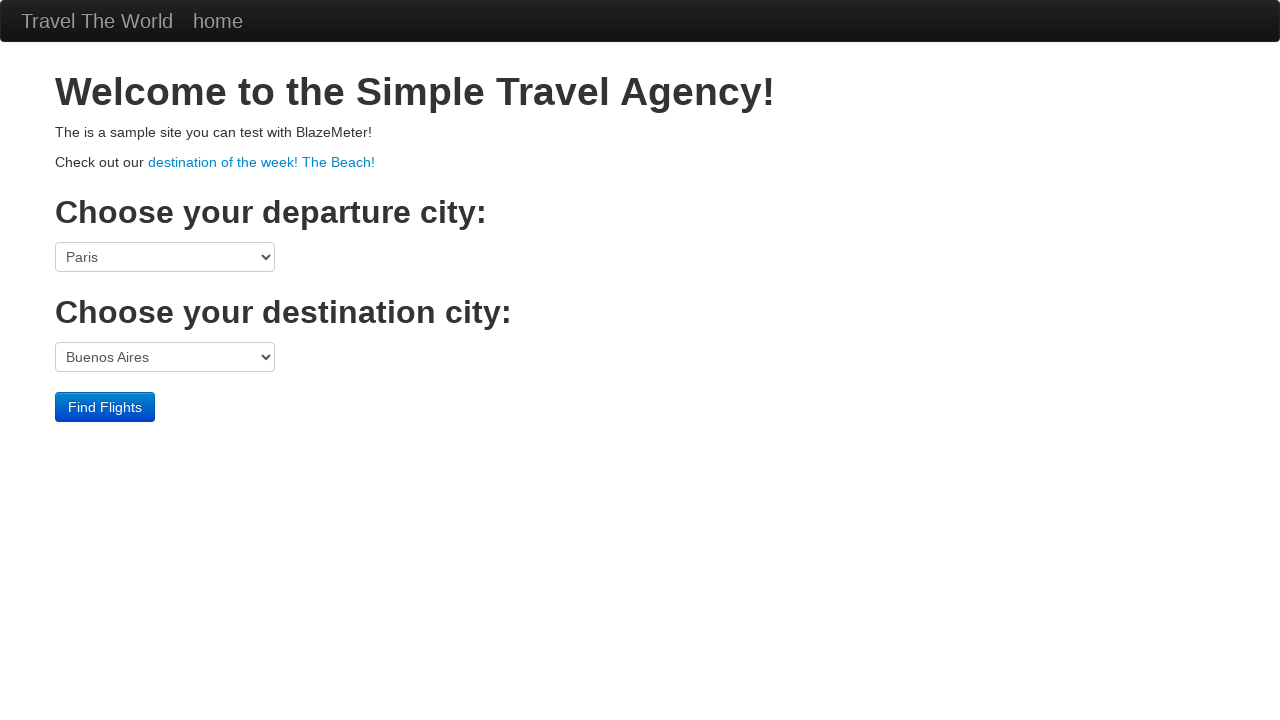

Selected Cairo as destination city on select[name='toPort']
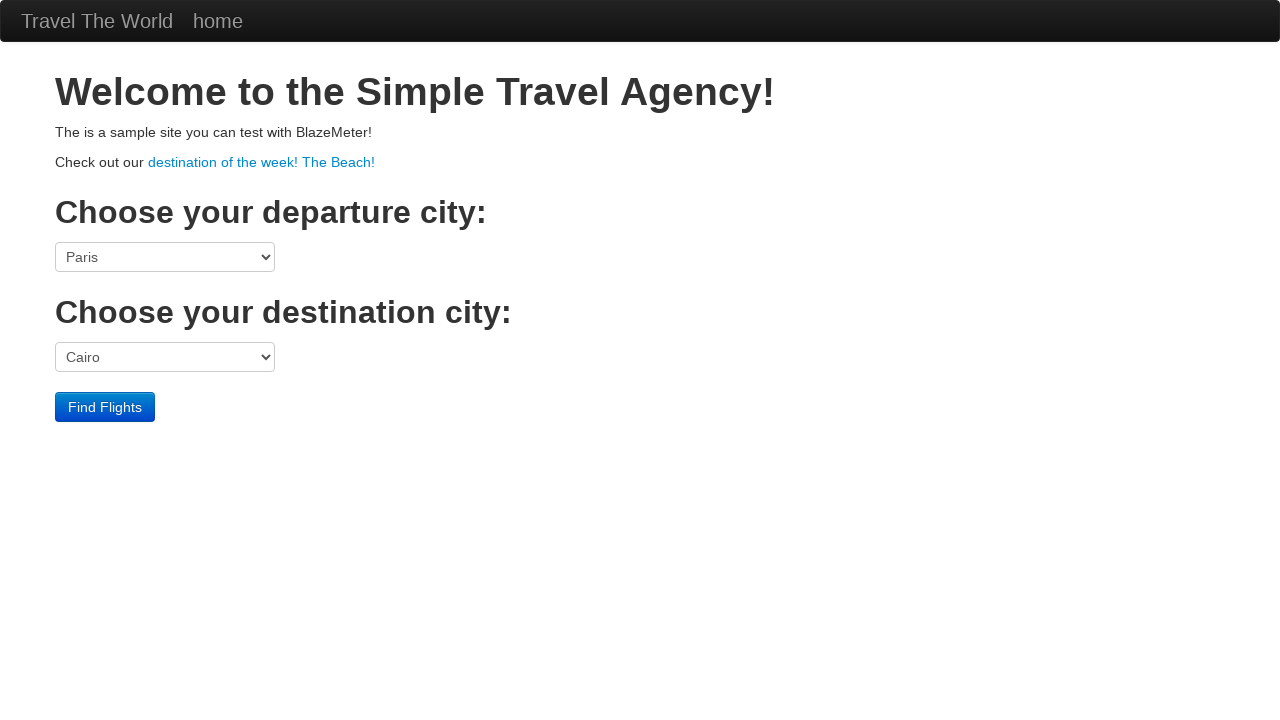

Clicked Find Flights button at (105, 407) on input[type='submit']
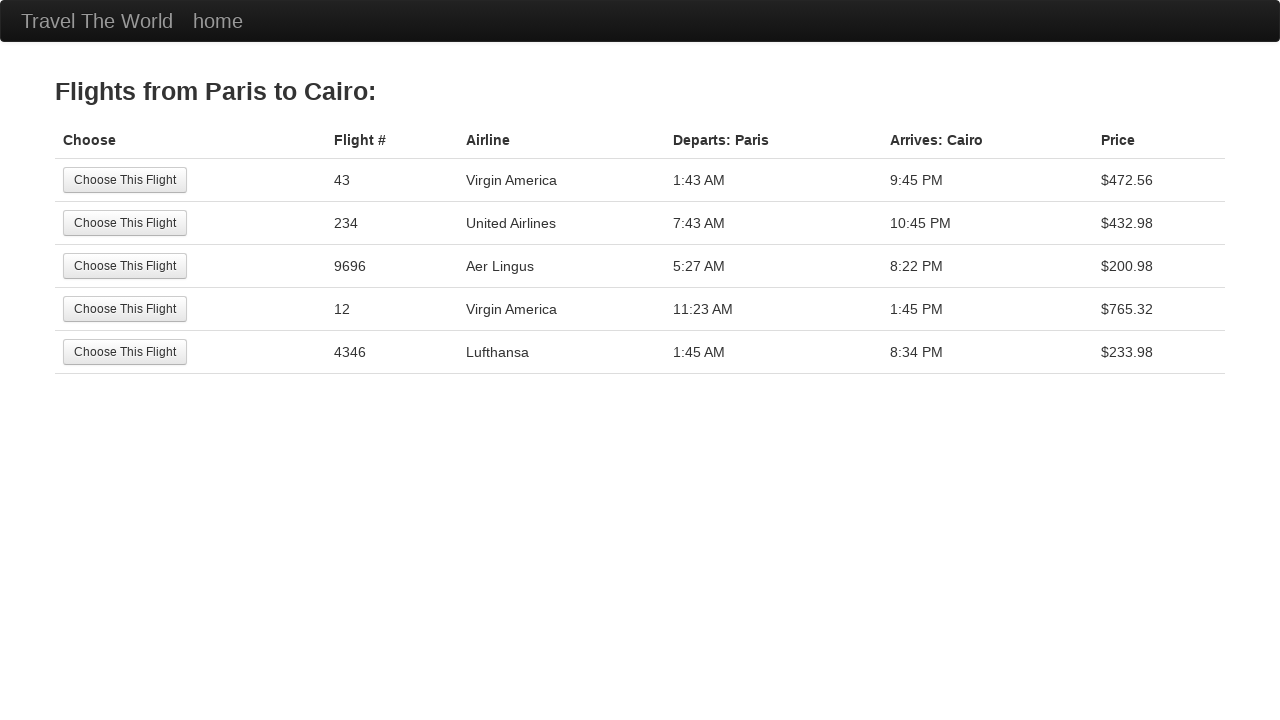

Flights page loaded
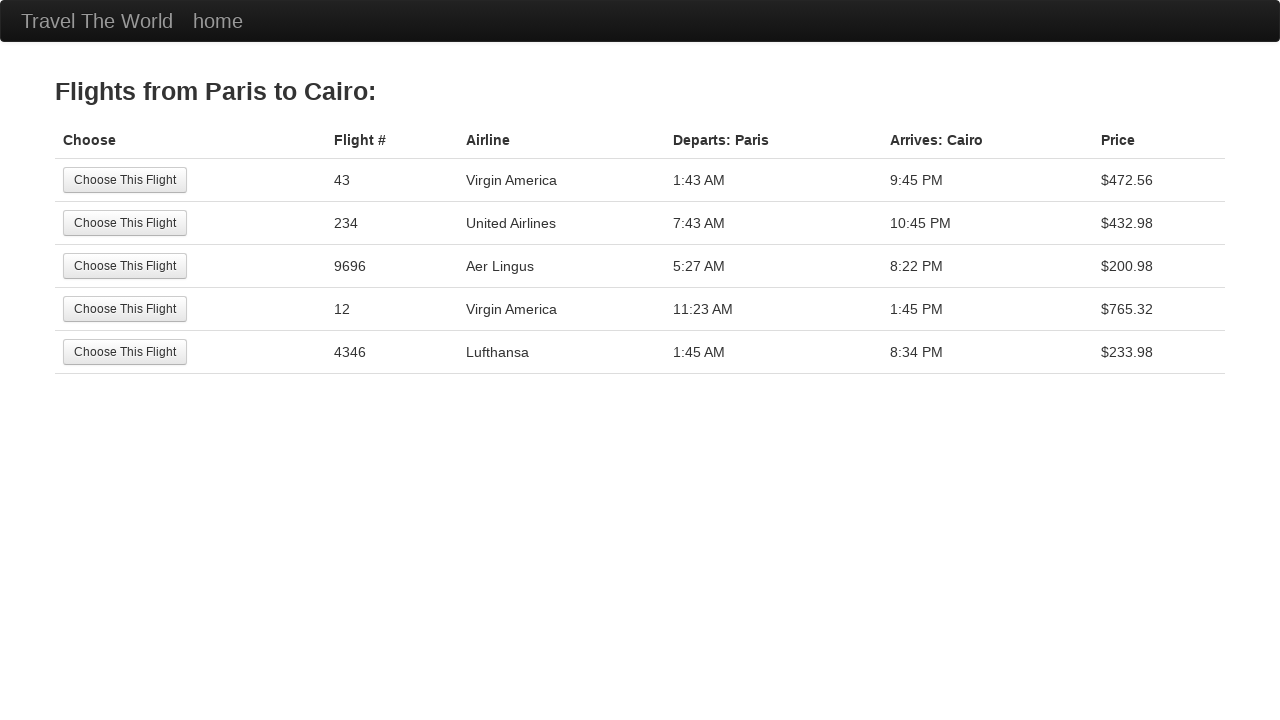

Selected first flight option at (125, 180) on table tbody tr:nth-child(1) input[type='submit']
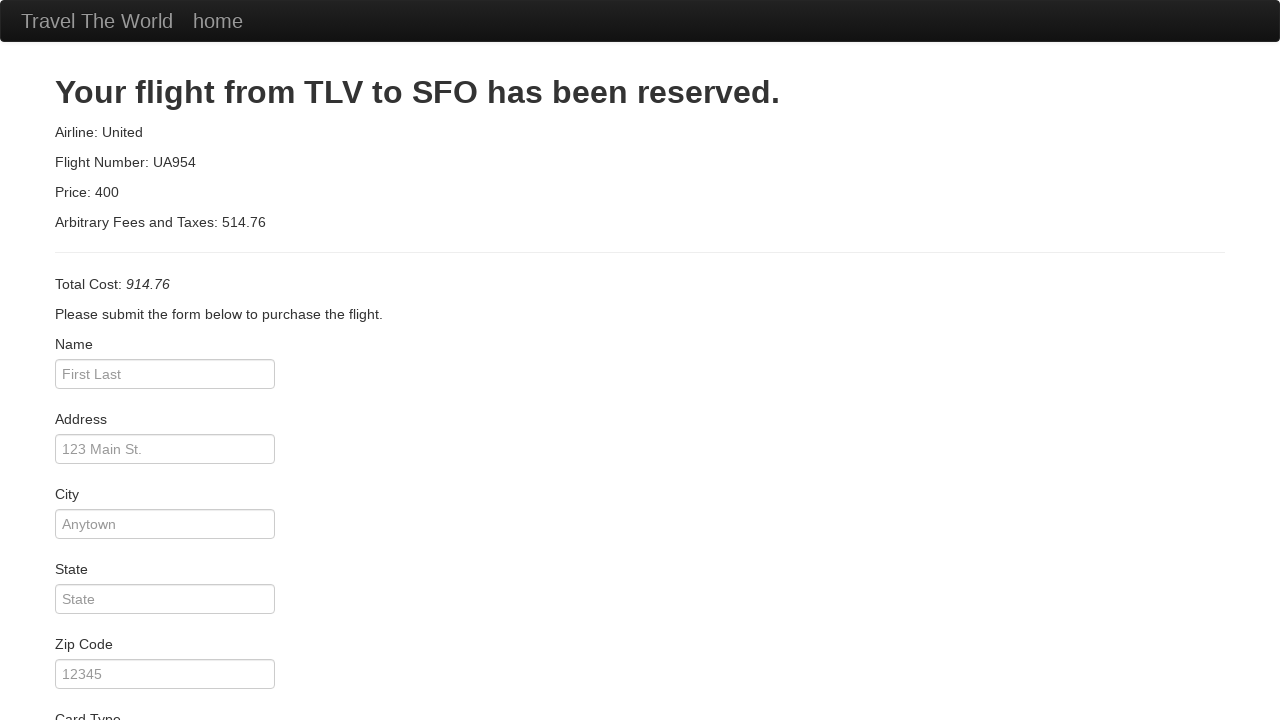

Purchase form page loaded
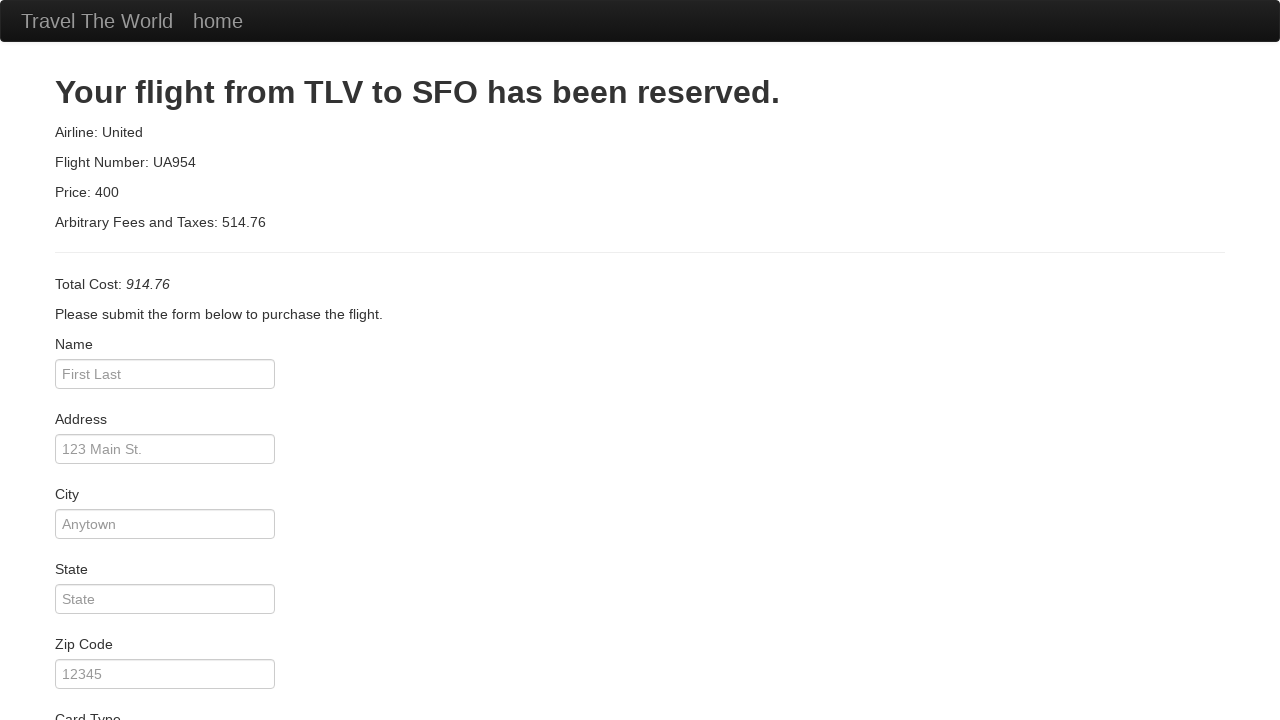

Filled customer name field with 'Cesar' on input[name='inputName']
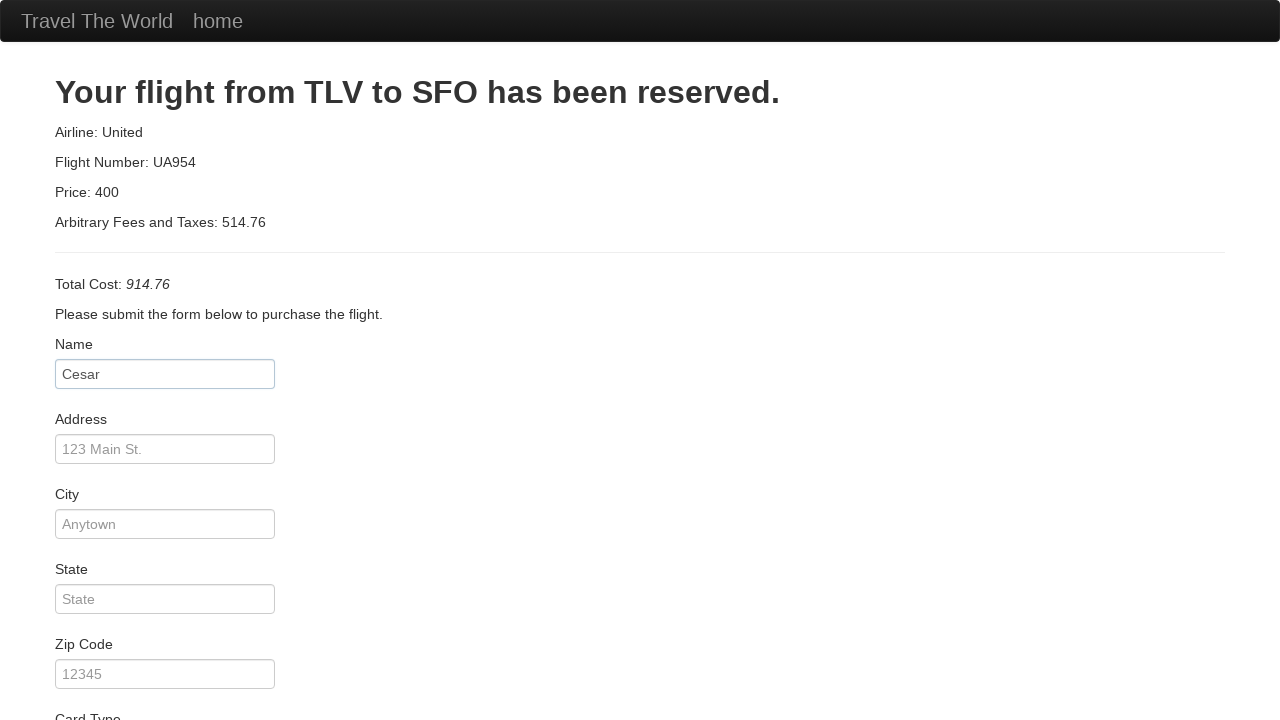

Filled address field with 'Balvanera' on input[name='address']
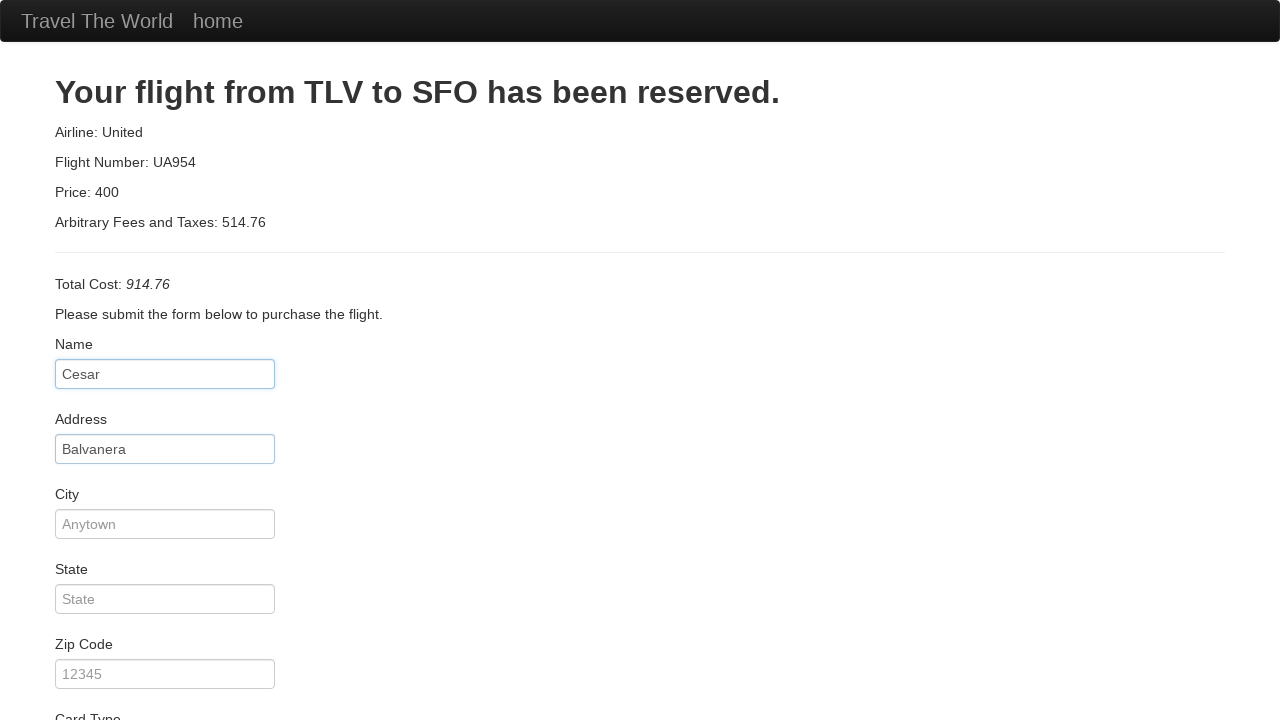

Filled city field with 'Buenos Aires' on input[name='city']
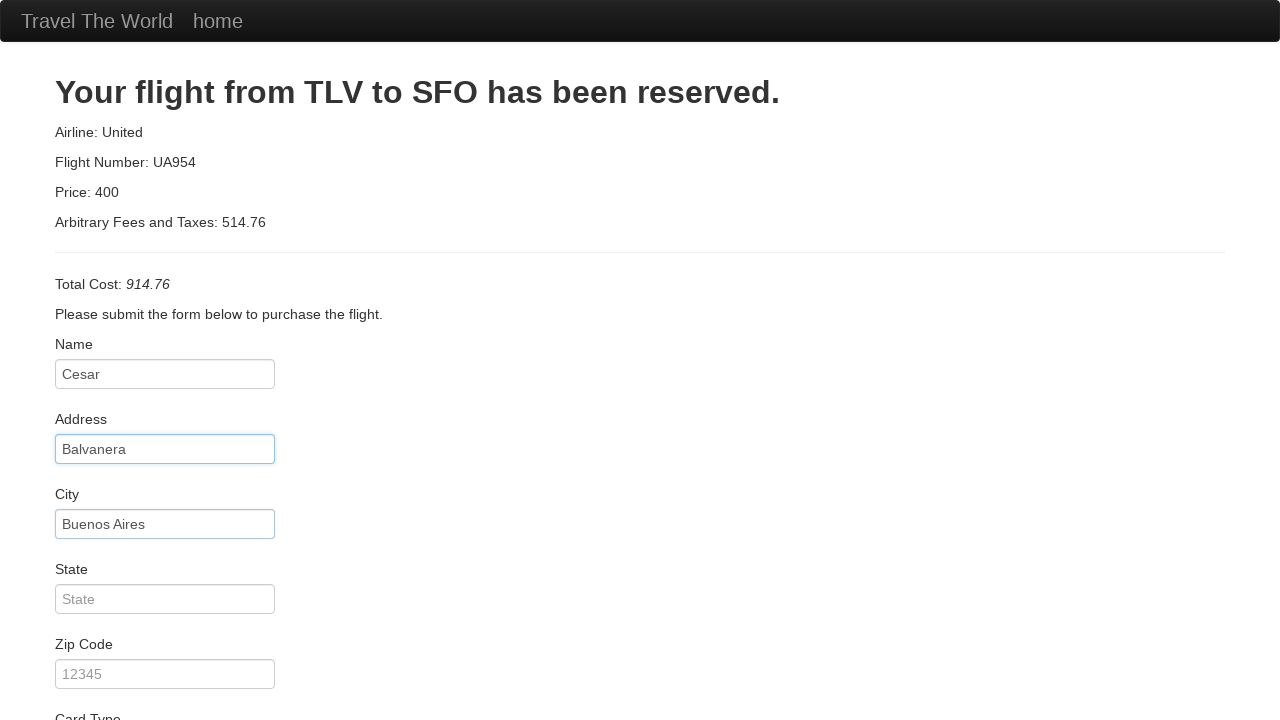

Filled state field with 'Buenos Aires' on input[name='state']
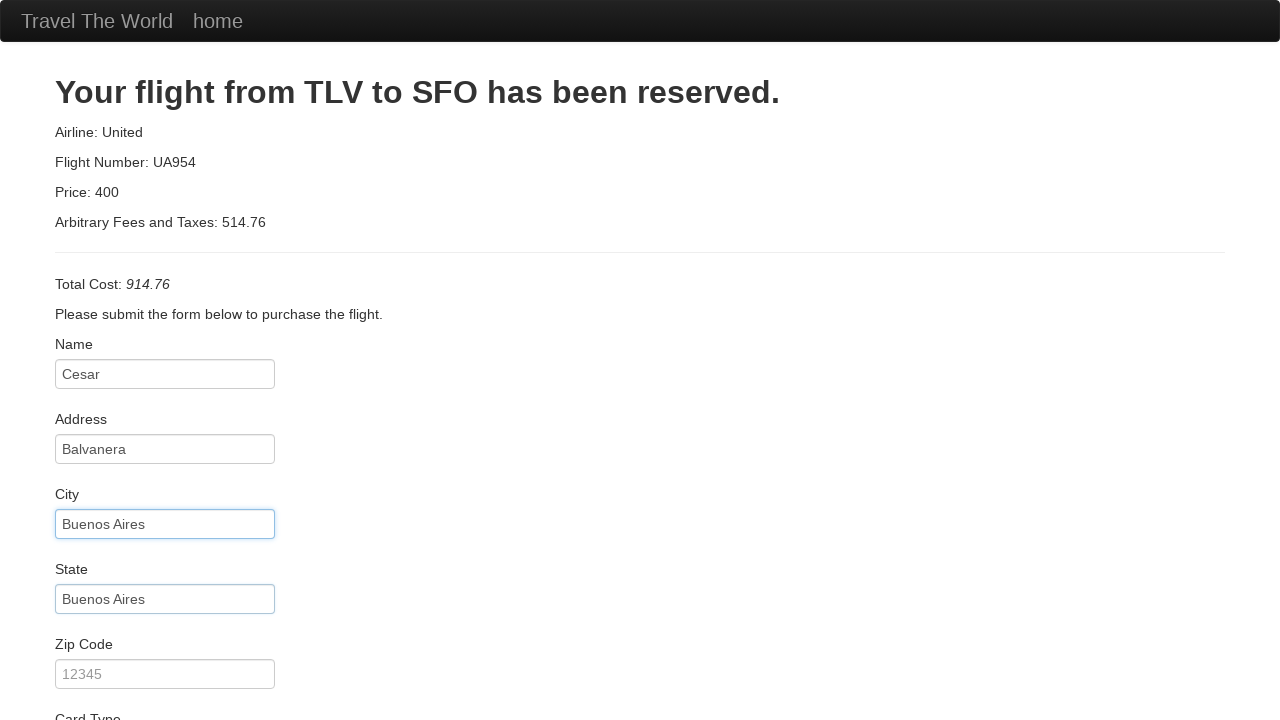

Filled zip code field with '1081' on input[name='zipCode']
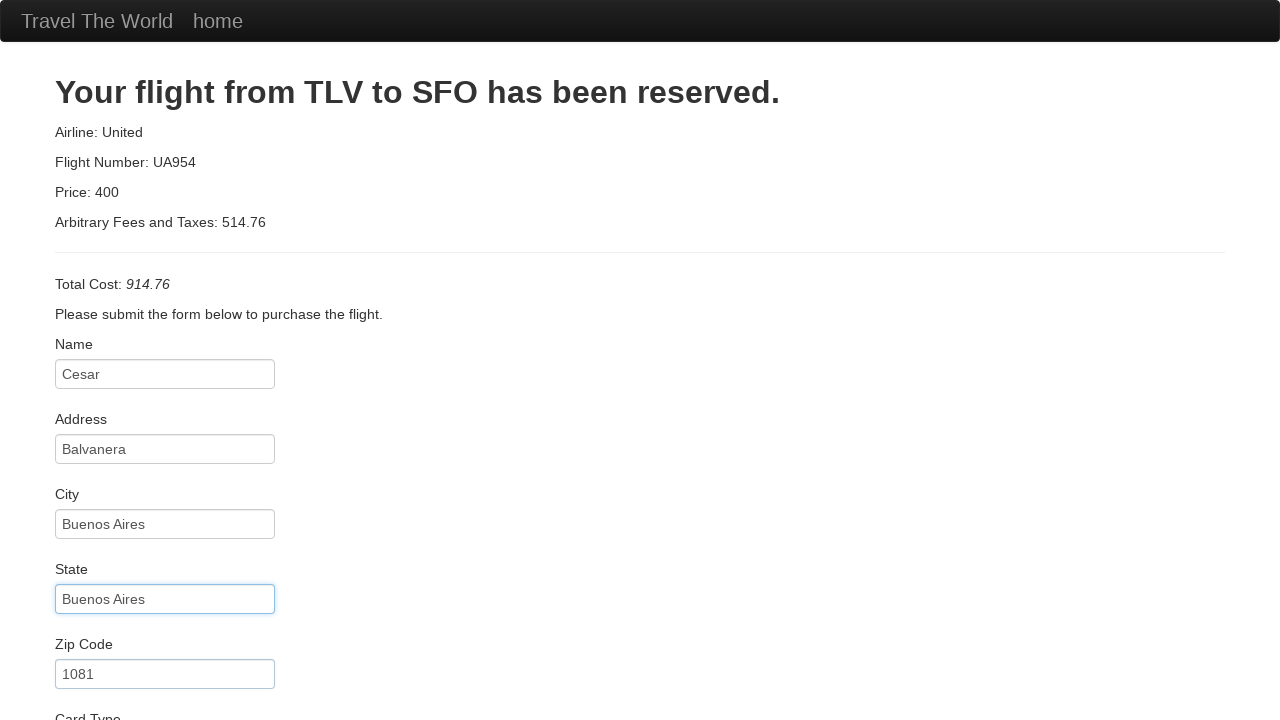

Filled credit card number field on input[name='creditCardNumber']
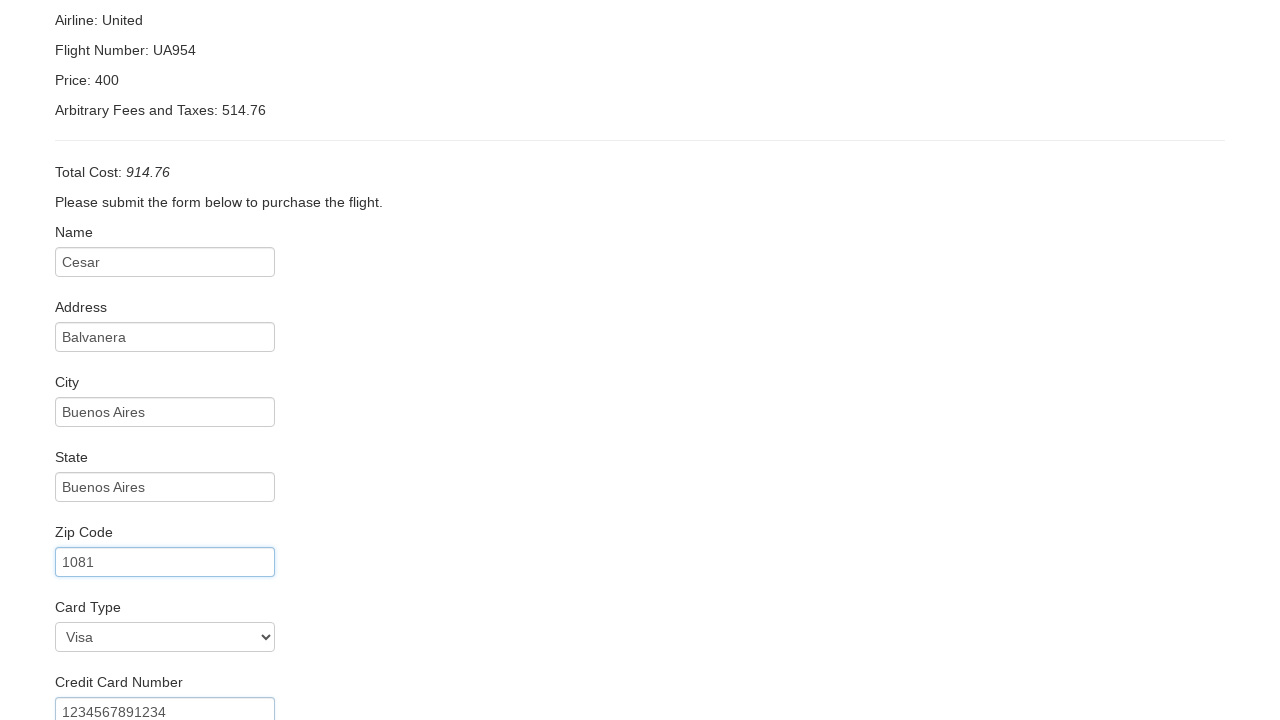

Filled credit card month field with '11' on input[name='creditCardMonth']
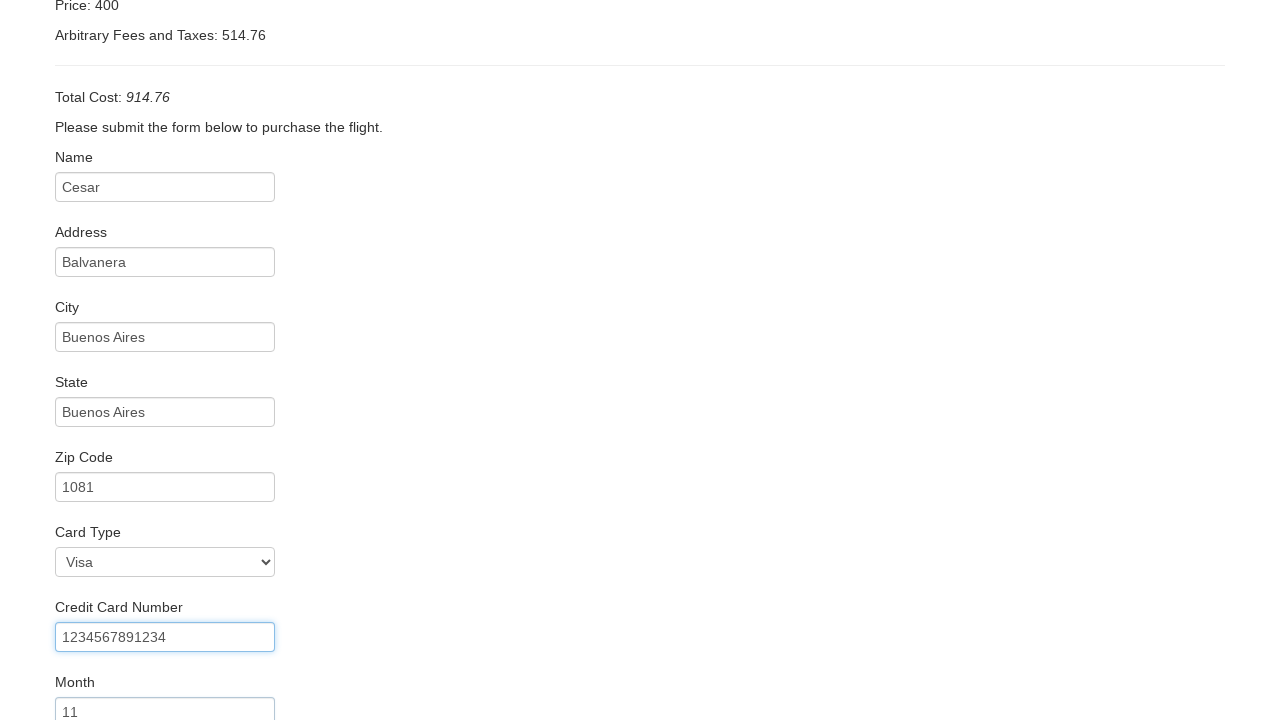

Filled credit card year field with '2020' on input[name='creditCardYear']
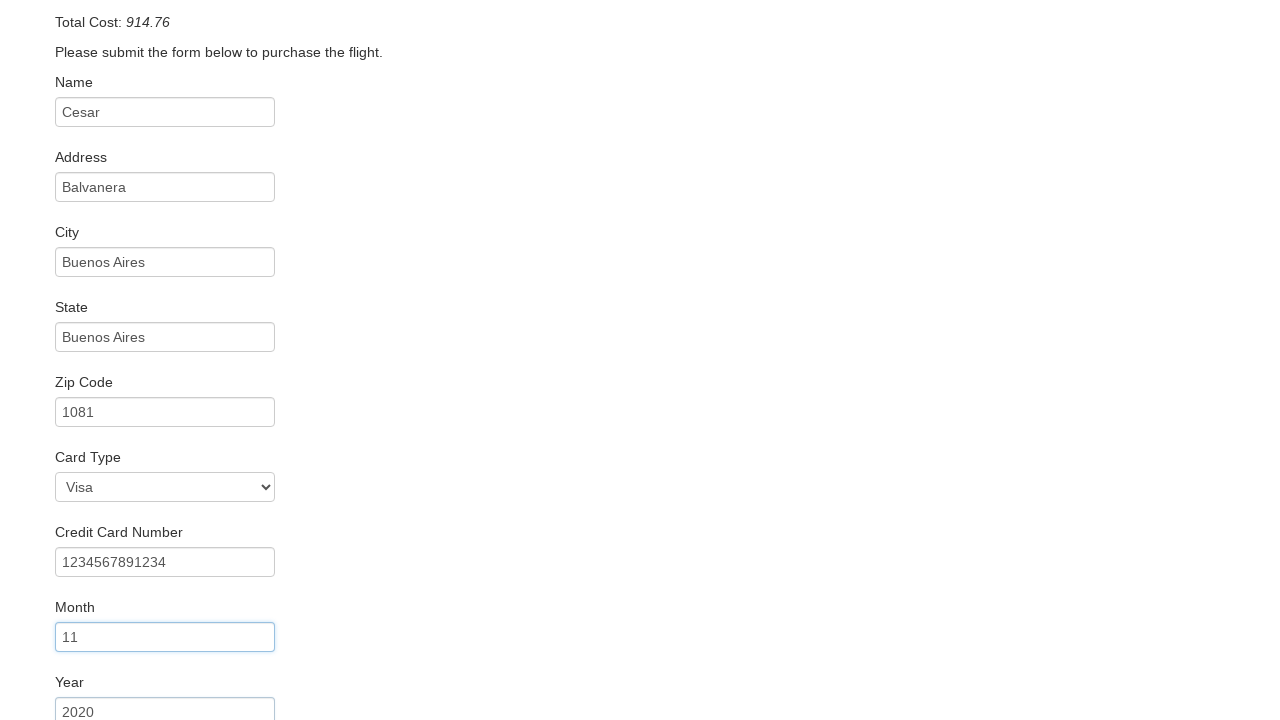

Filled name on card field with 'Cesar Castro' on input[name='nameOnCard']
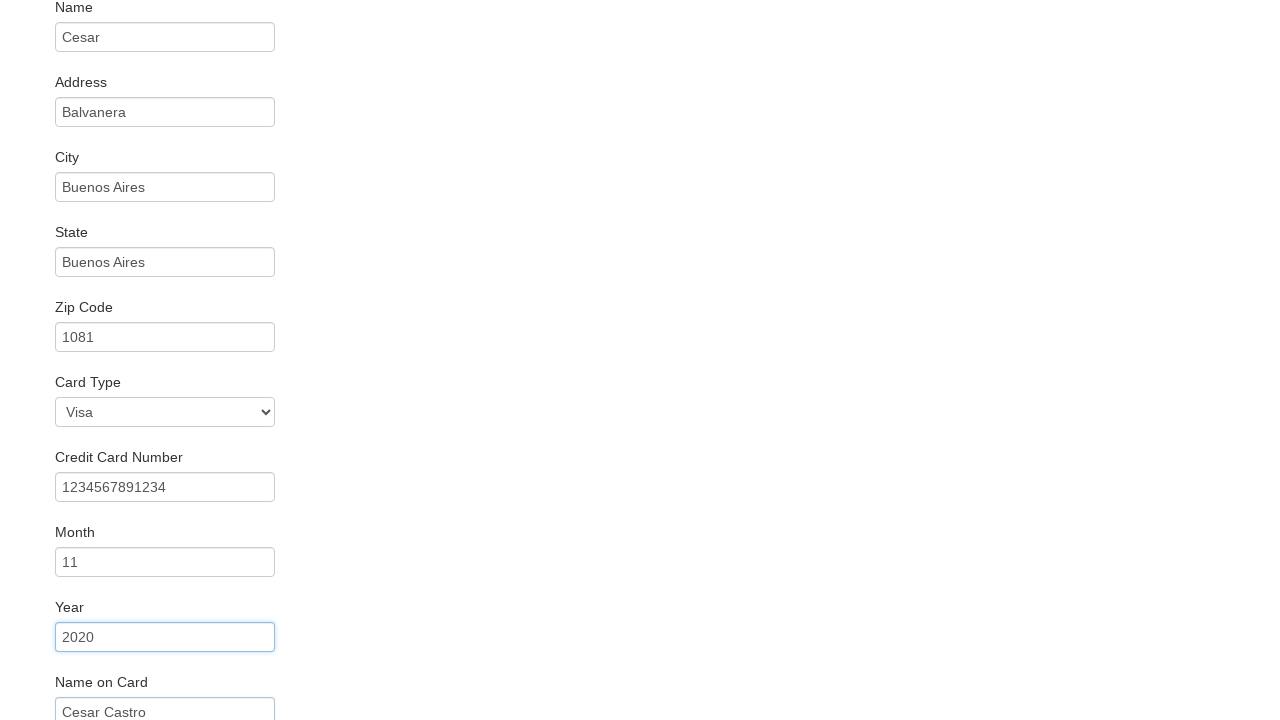

Clicked Purchase Flight button to confirm purchase at (118, 685) on input[type='submit']
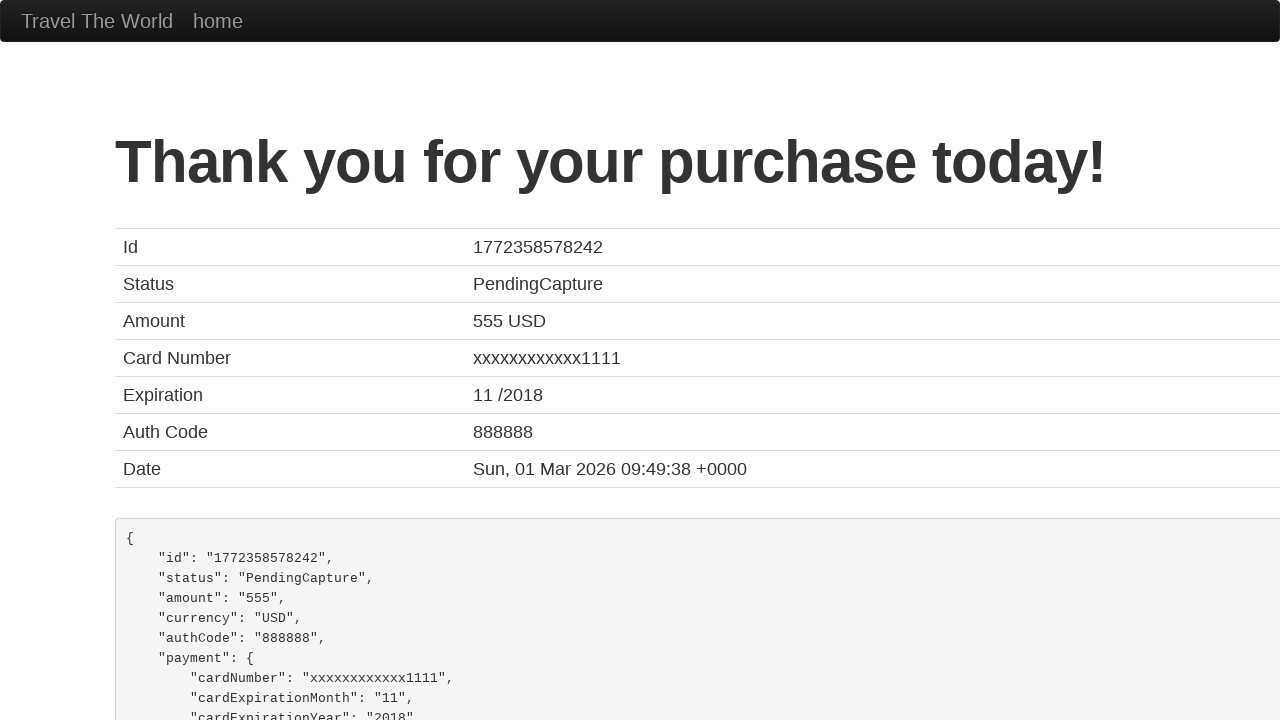

Purchase confirmation page loaded successfully
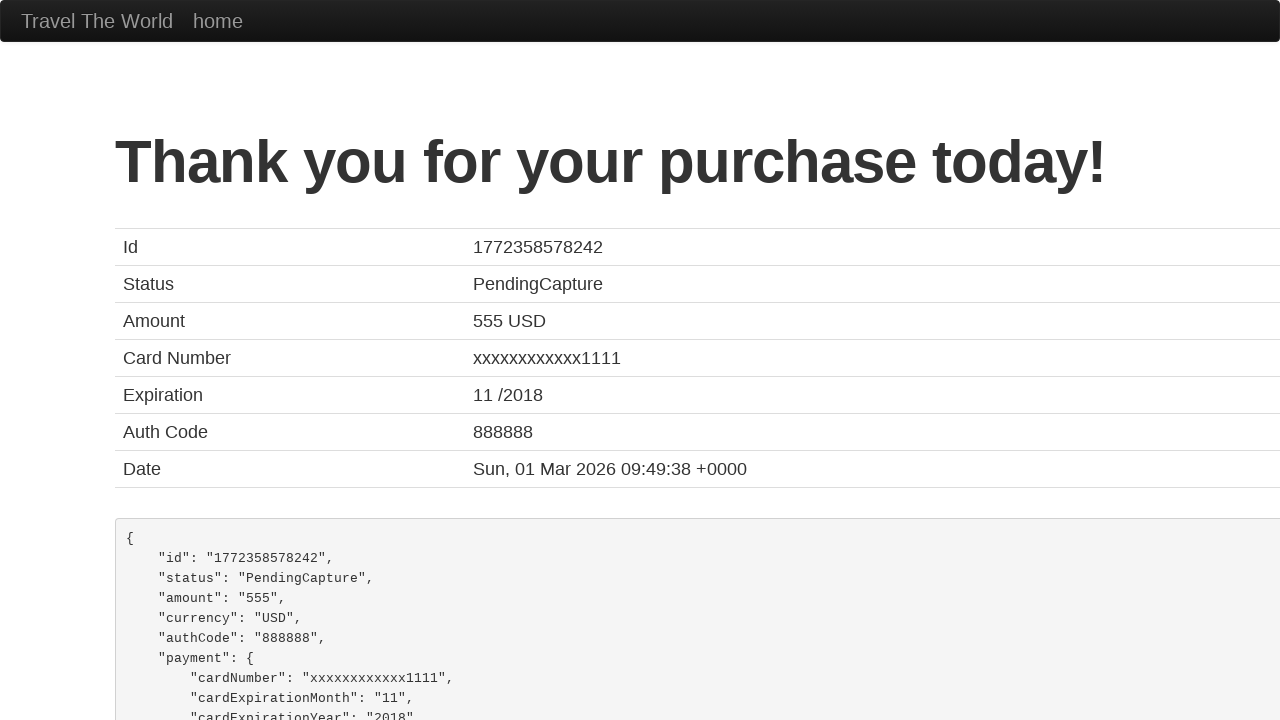

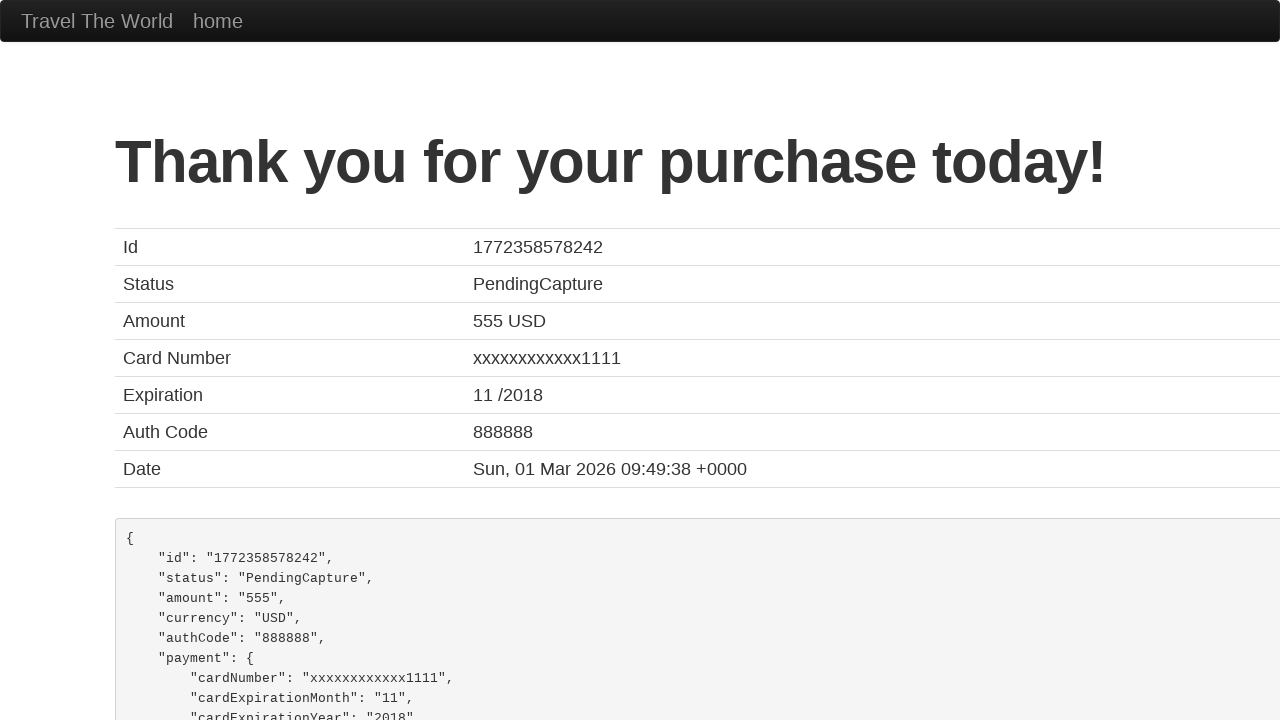